Tests radio button interaction on an HTML forms tutorial page by clicking through radio buttons in a group and verifying their selection states.

Starting URL: http://www.echoecho.com/htmlforms10.htm

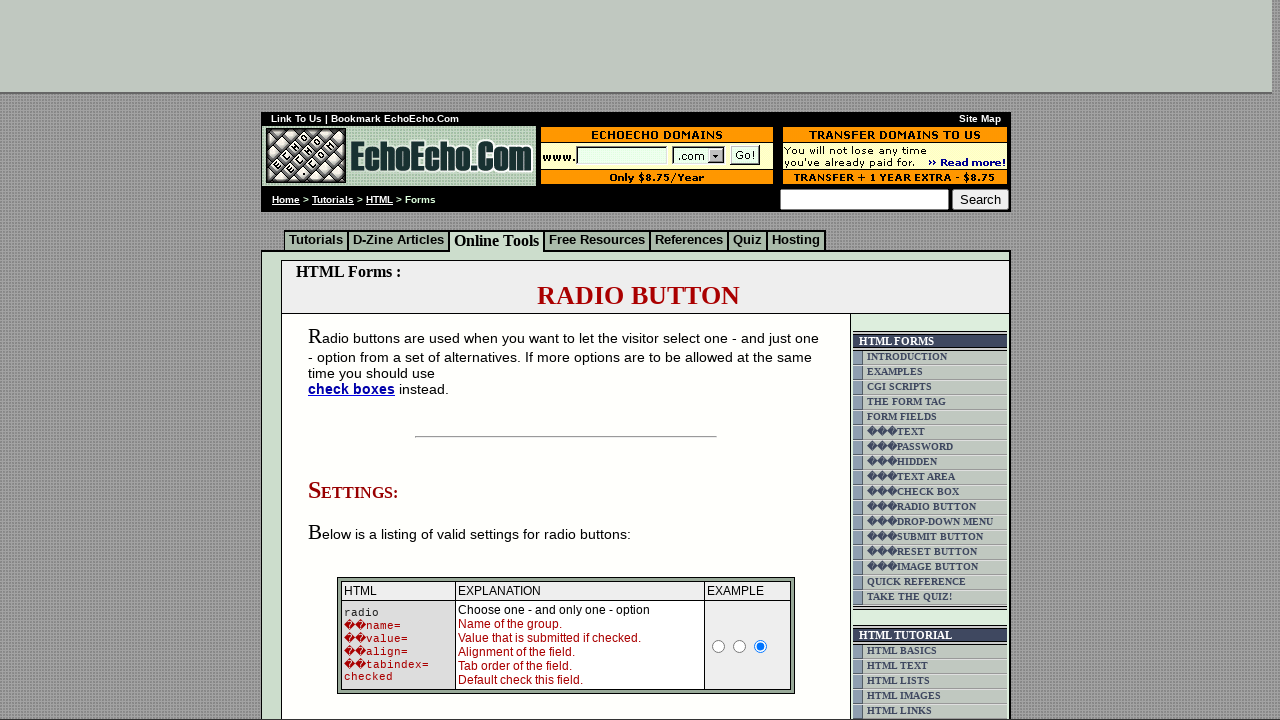

Waited for page to load (domcontentloaded state)
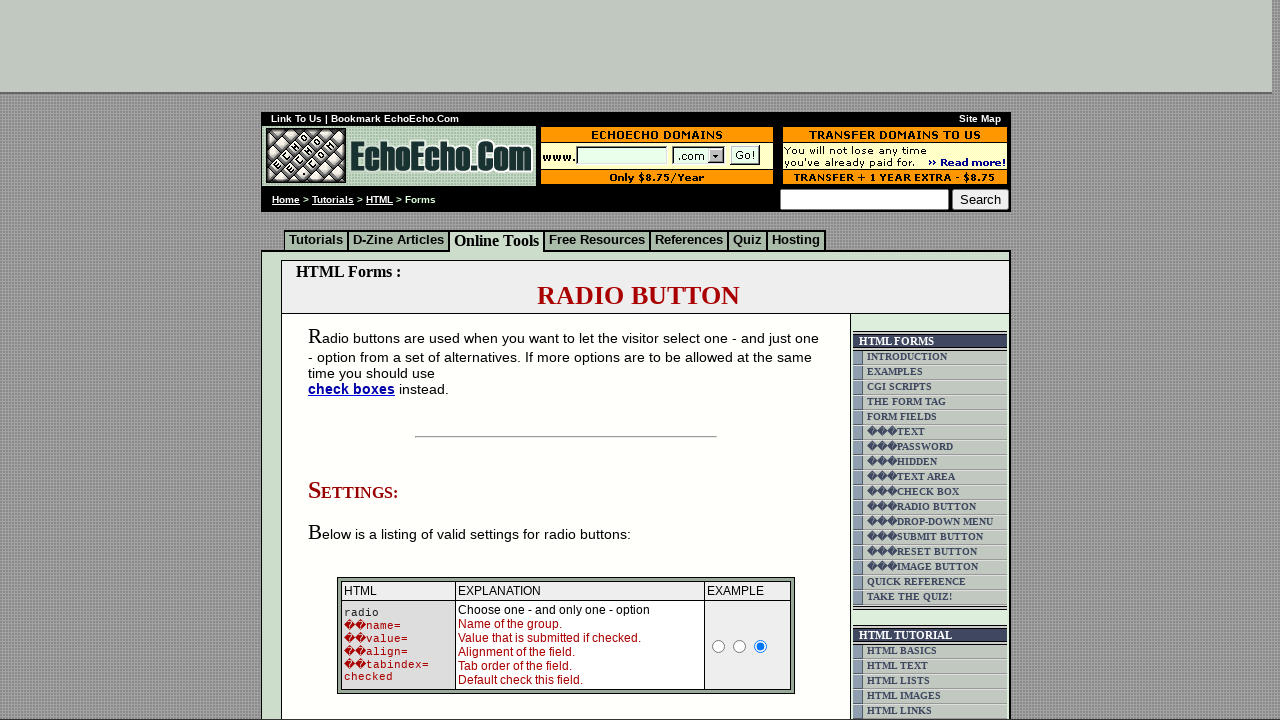

Located radio buttons in group1
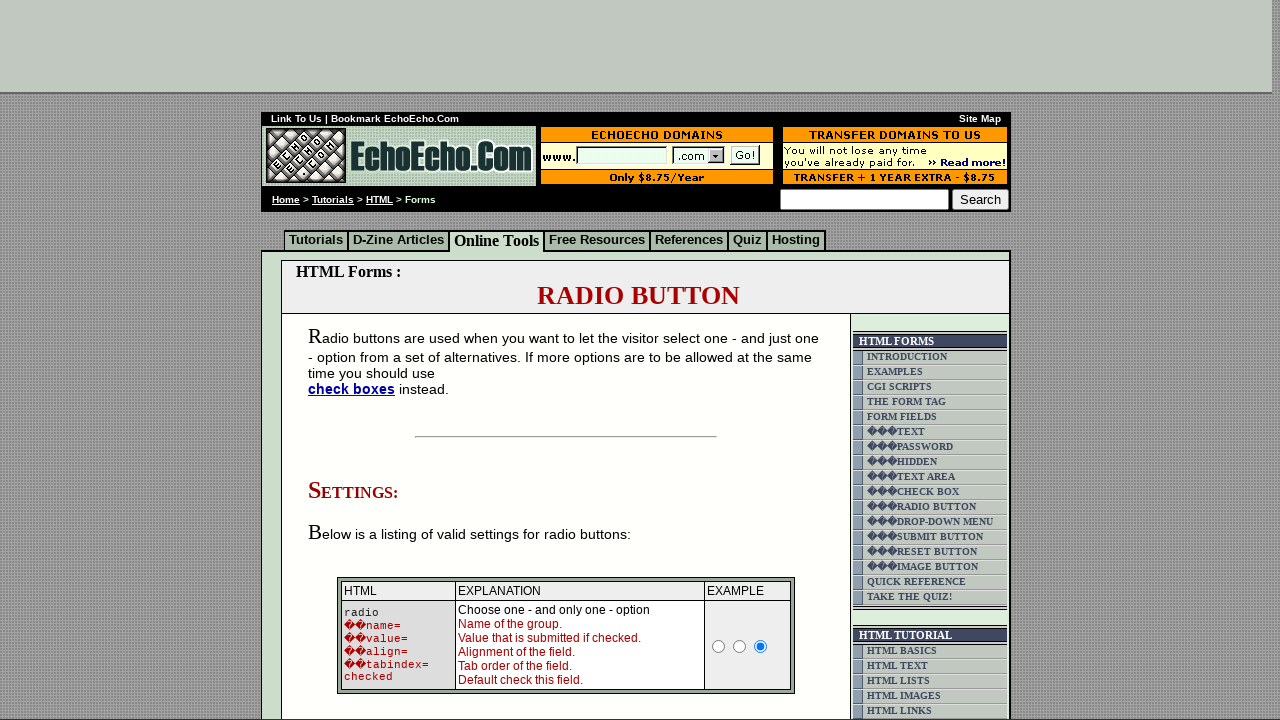

Waited for first radio button in group1 to be visible
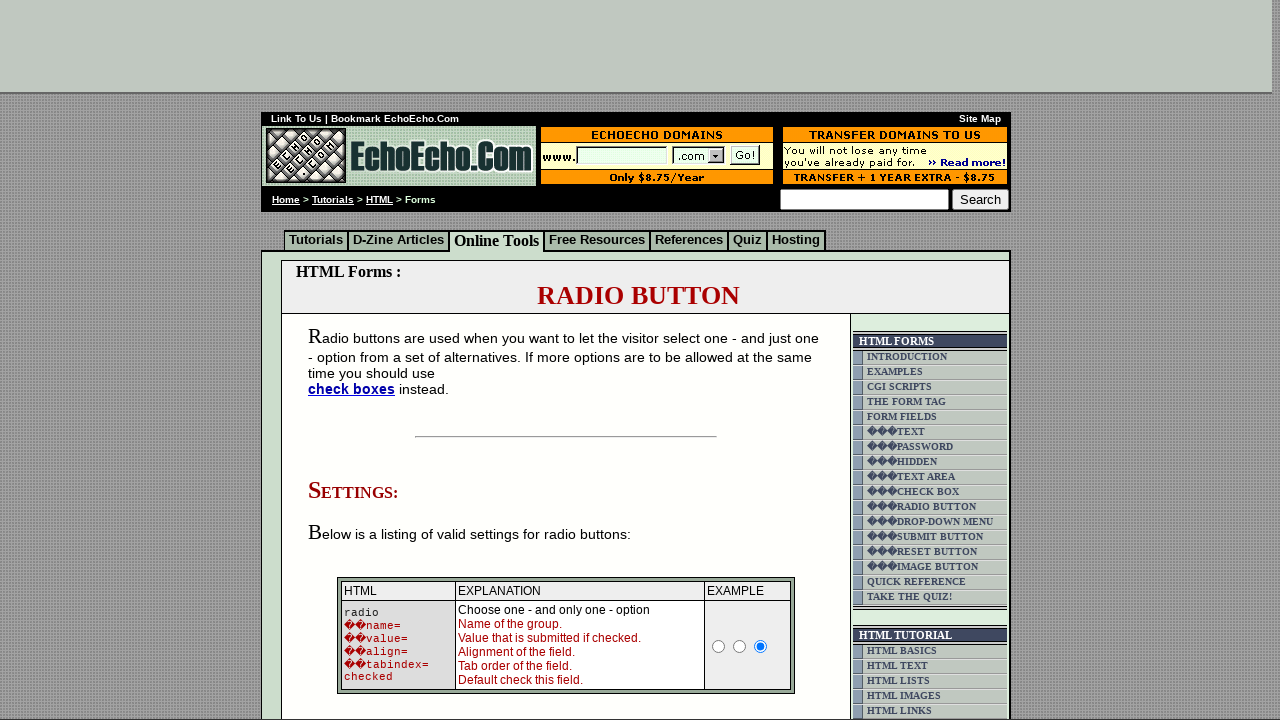

Found 3 radio buttons in group1
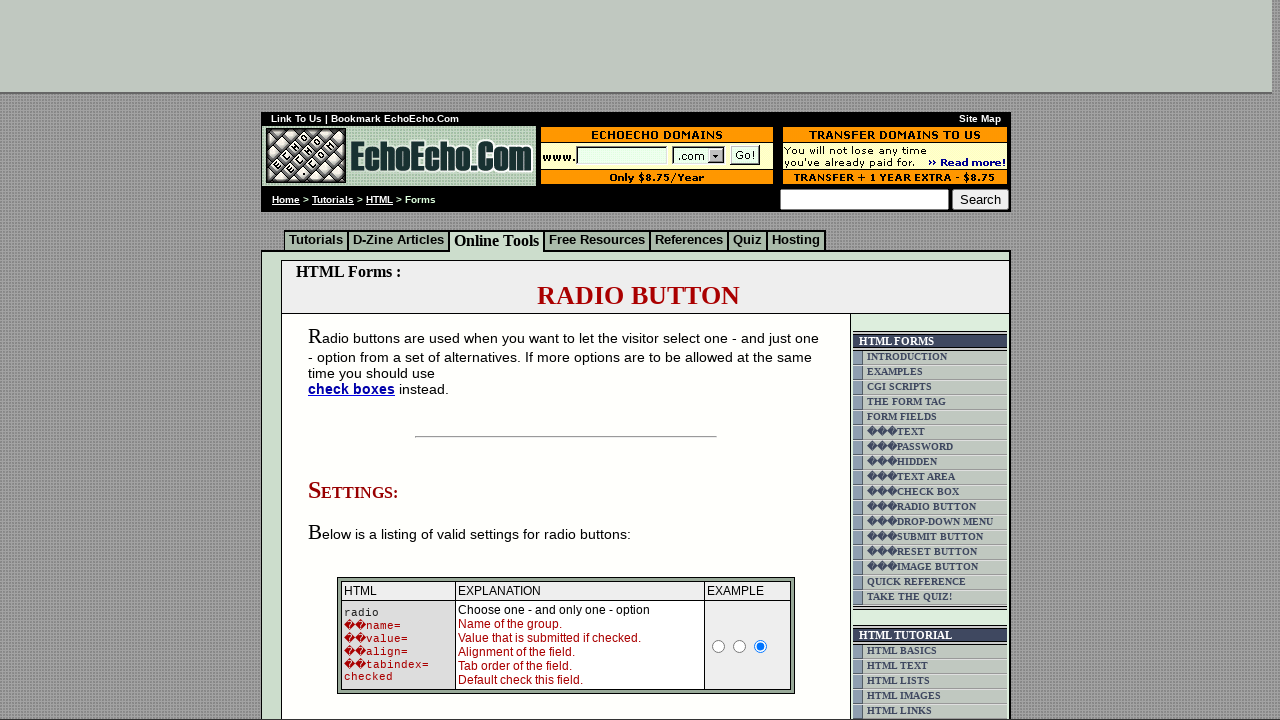

Clicked radio button 1 in group1 at (356, 360) on input[name='group1'] >> nth=0
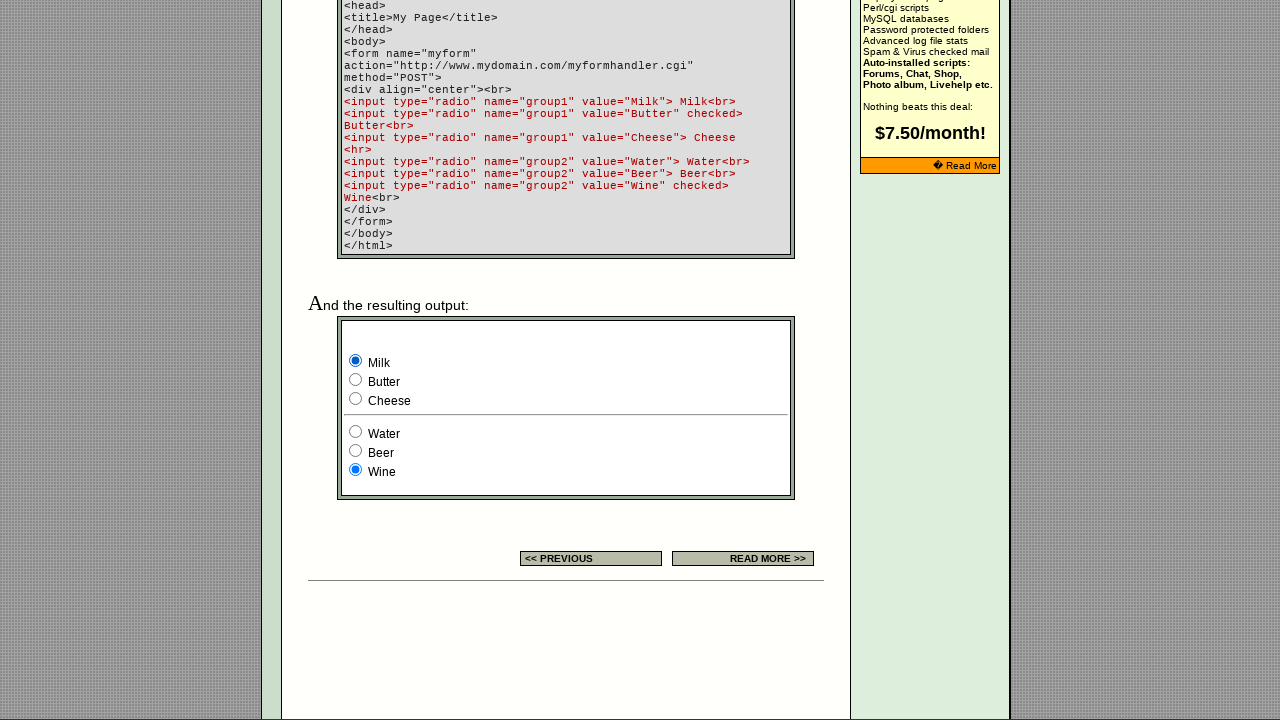

Clicked radio button 2 in group1 at (356, 380) on input[name='group1'] >> nth=1
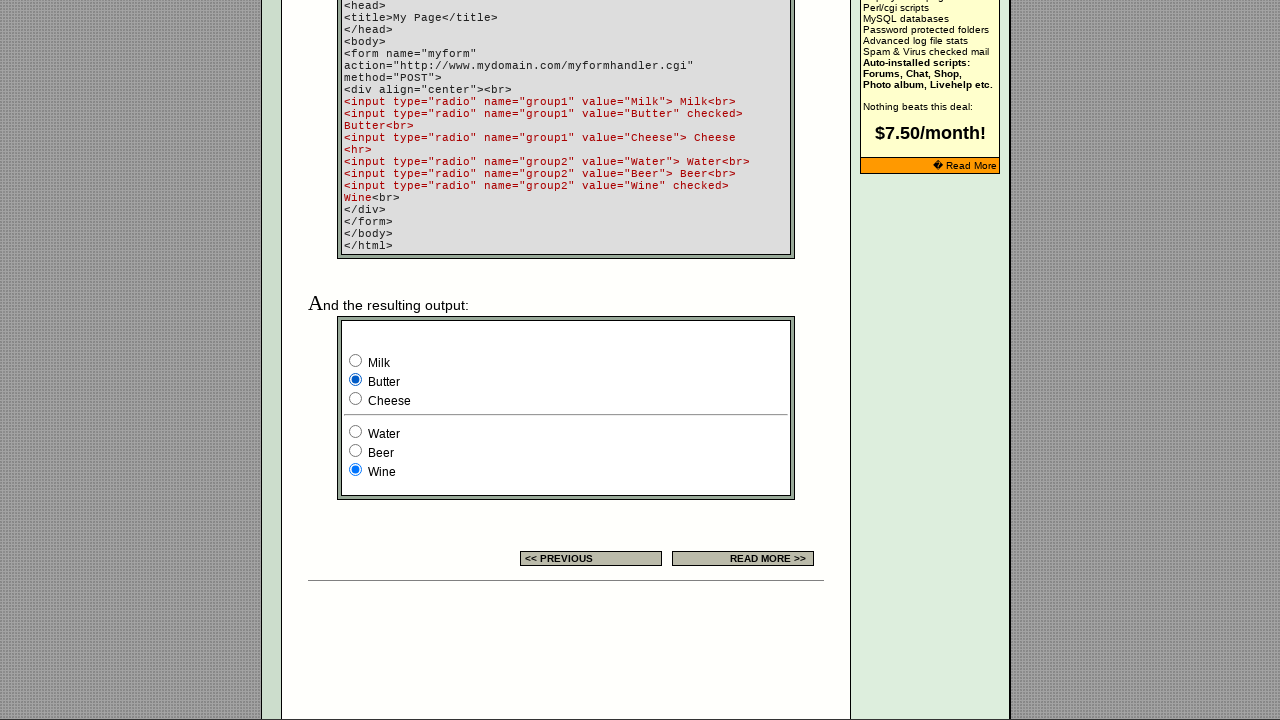

Clicked radio button 3 in group1 at (356, 398) on input[name='group1'] >> nth=2
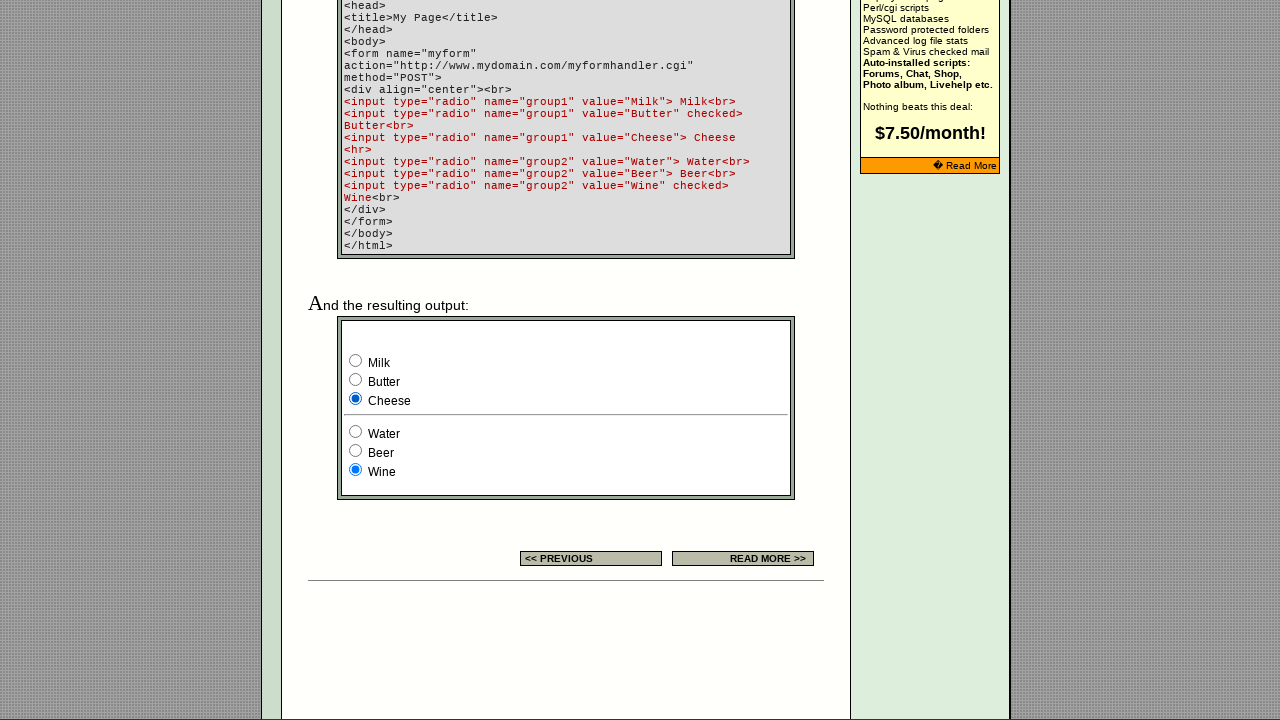

Located radio buttons in group2
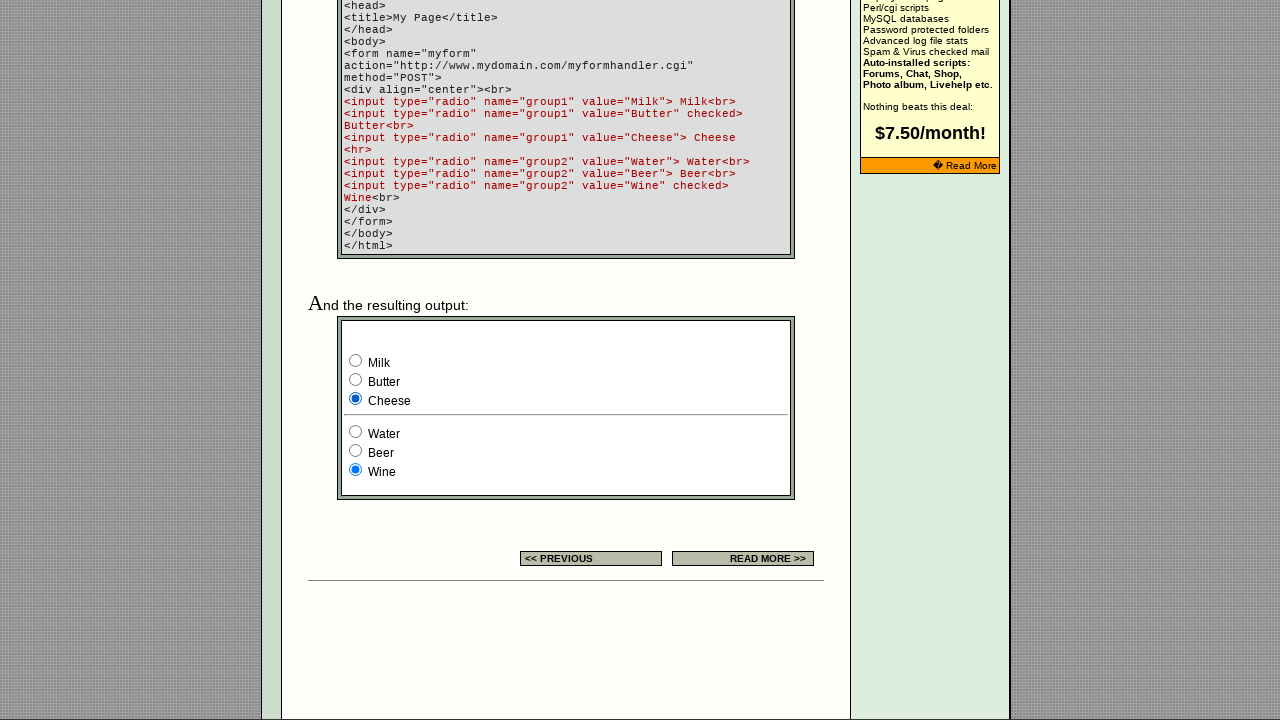

Found 3 radio buttons in group2
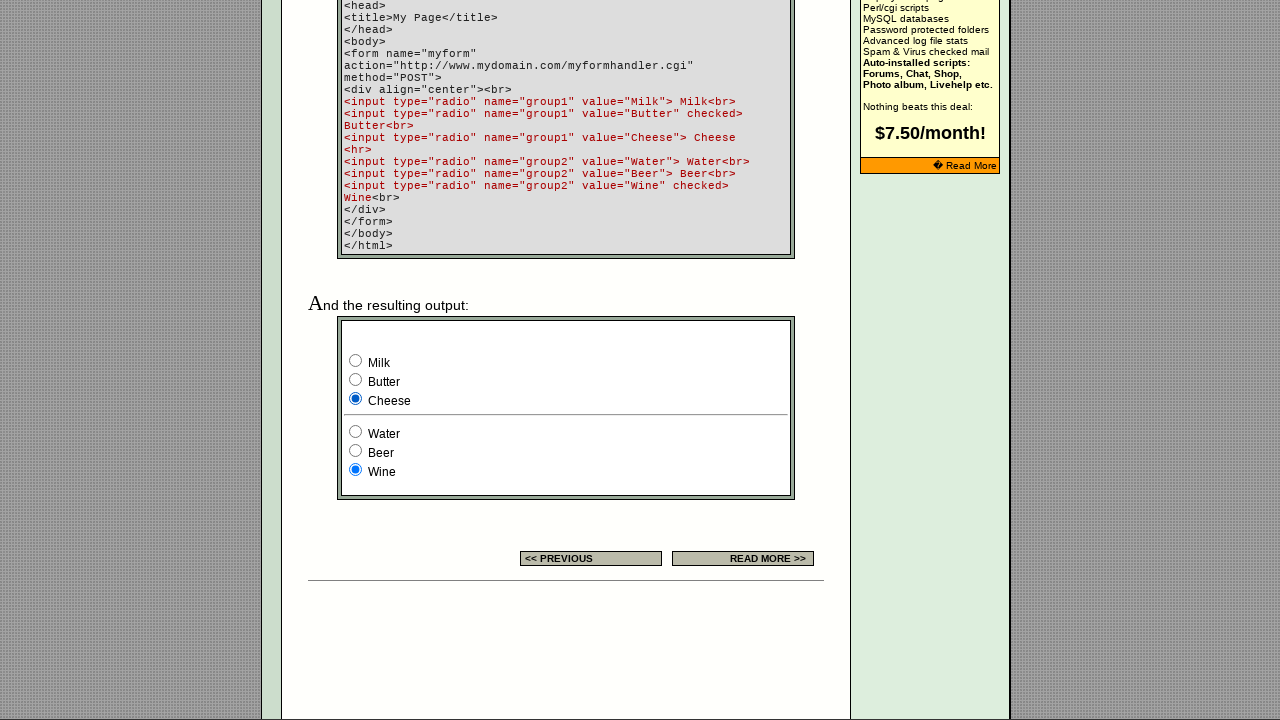

Clicked radio button 1 in group2 at (356, 432) on input[name='group2'] >> nth=0
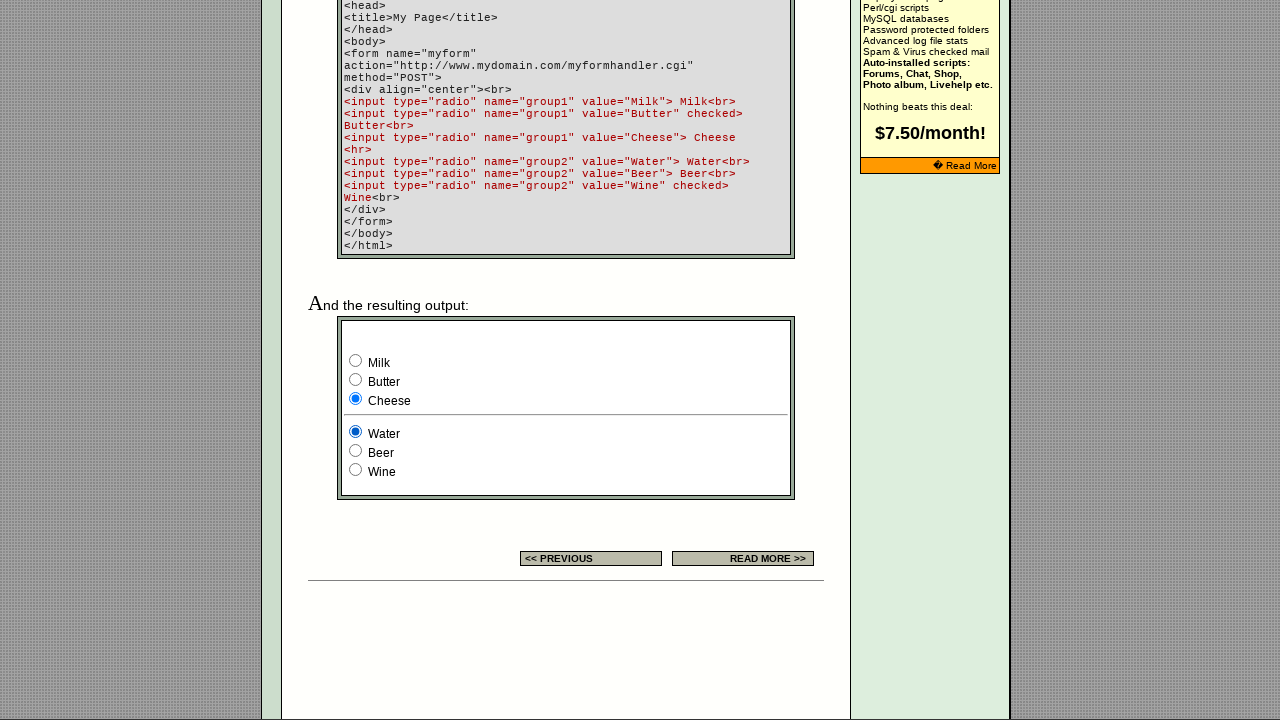

Clicked radio button 2 in group2 at (356, 450) on input[name='group2'] >> nth=1
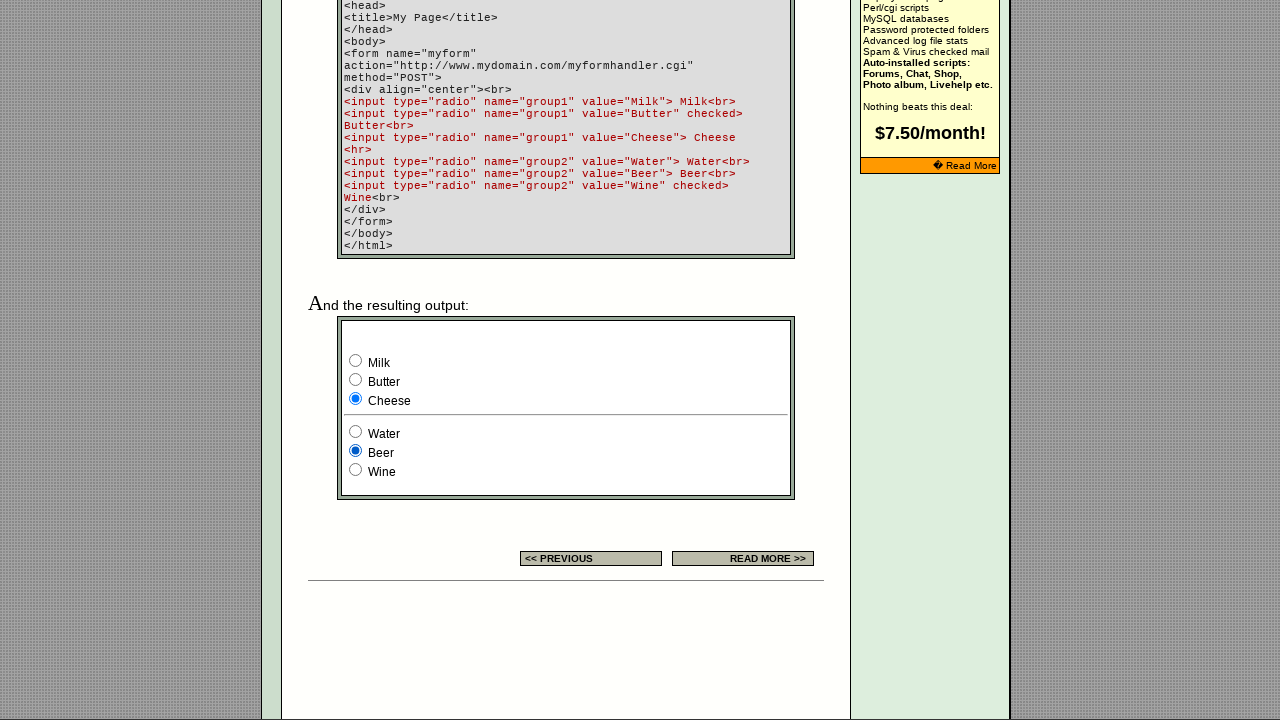

Clicked radio button 3 in group2 at (356, 470) on input[name='group2'] >> nth=2
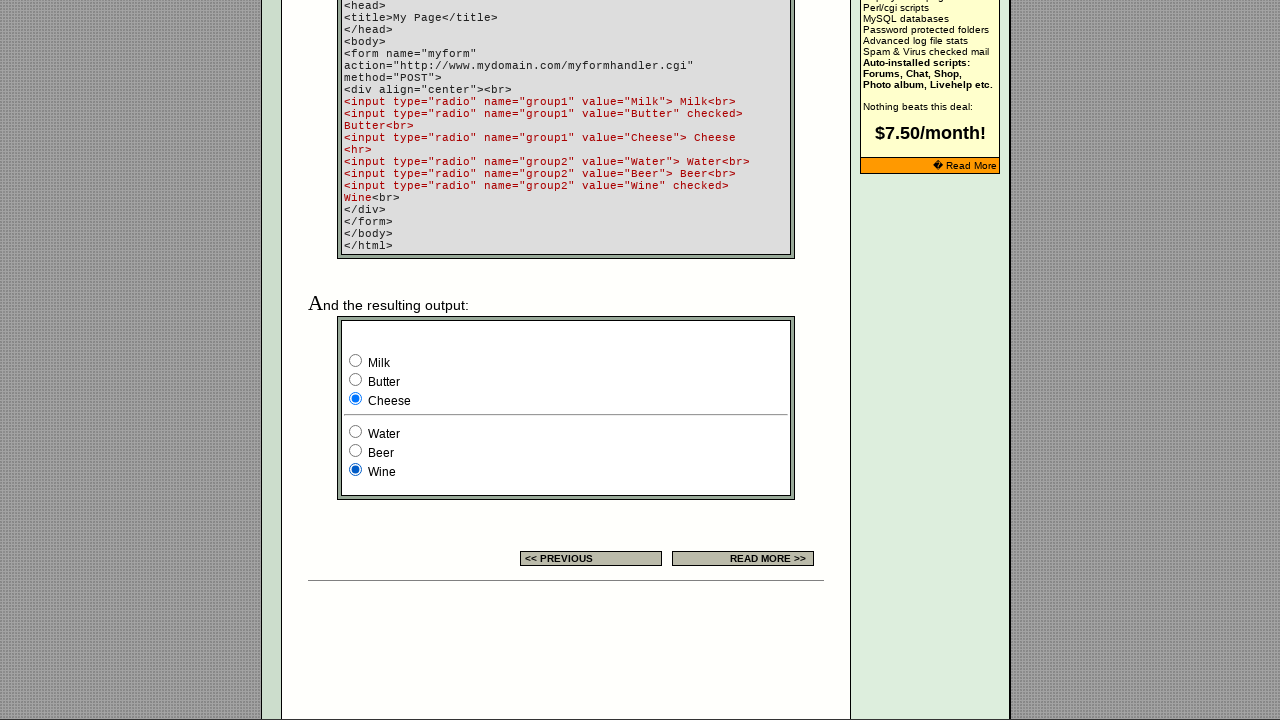

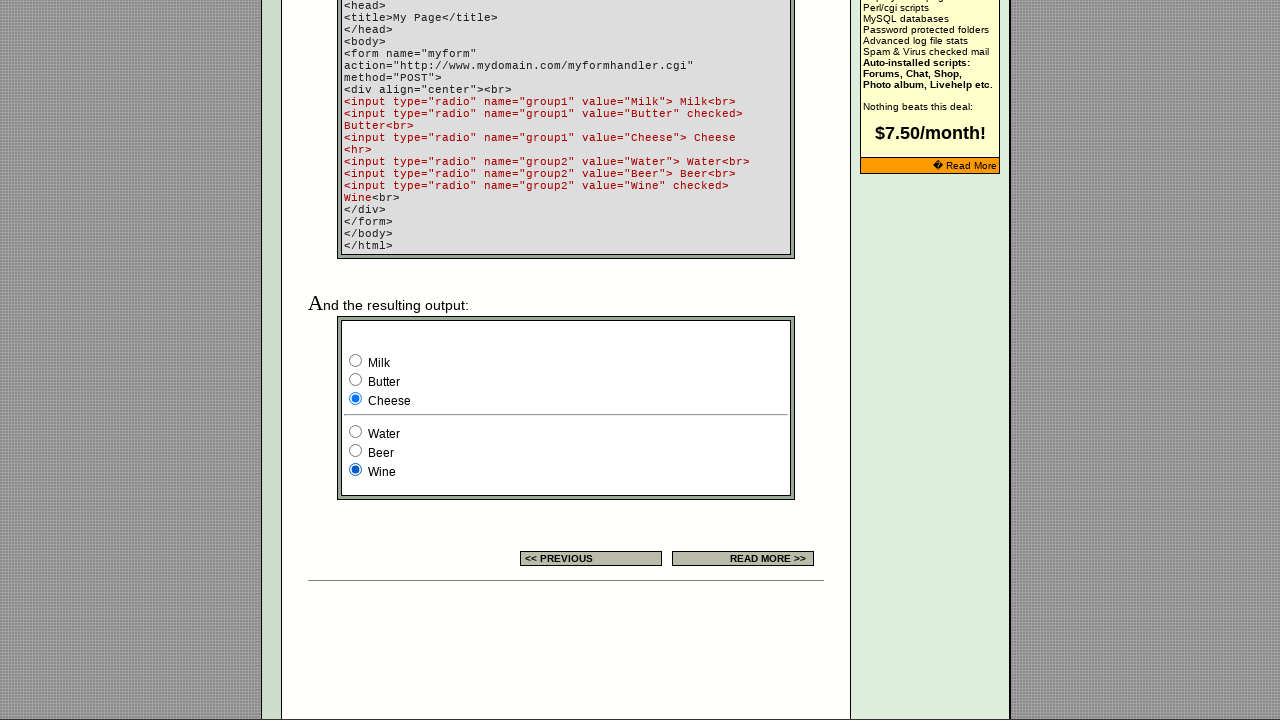